Tests that the input field is cleared after adding a todo item

Starting URL: https://demo.playwright.dev/todomvc

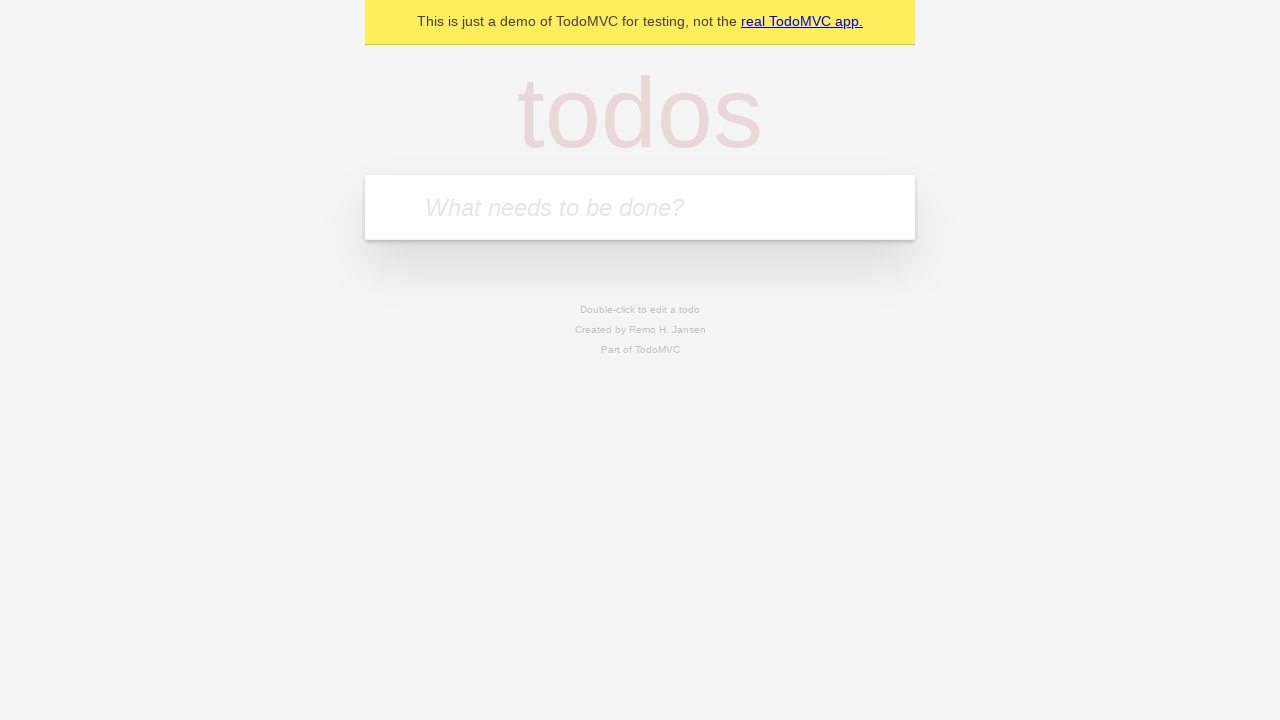

Located the todo input field with placeholder 'What needs to be done?'
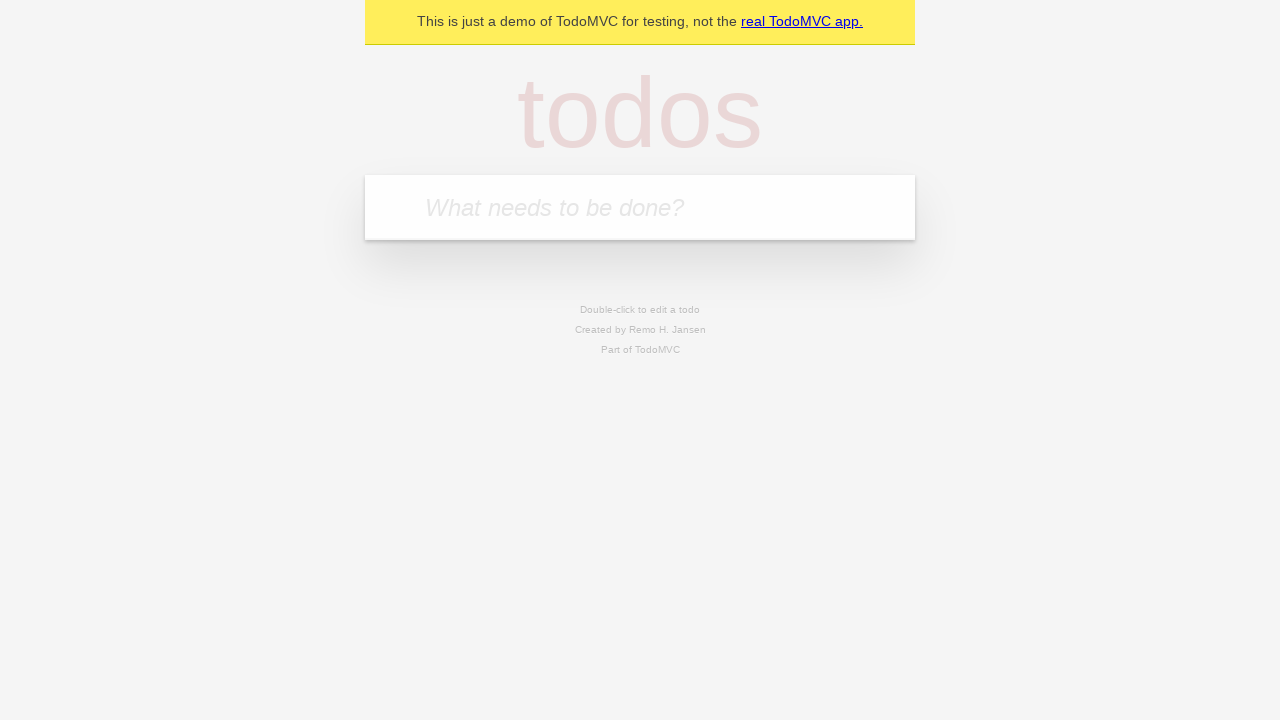

Filled input field with 'buy some cheese' on internal:attr=[placeholder="What needs to be done?"i]
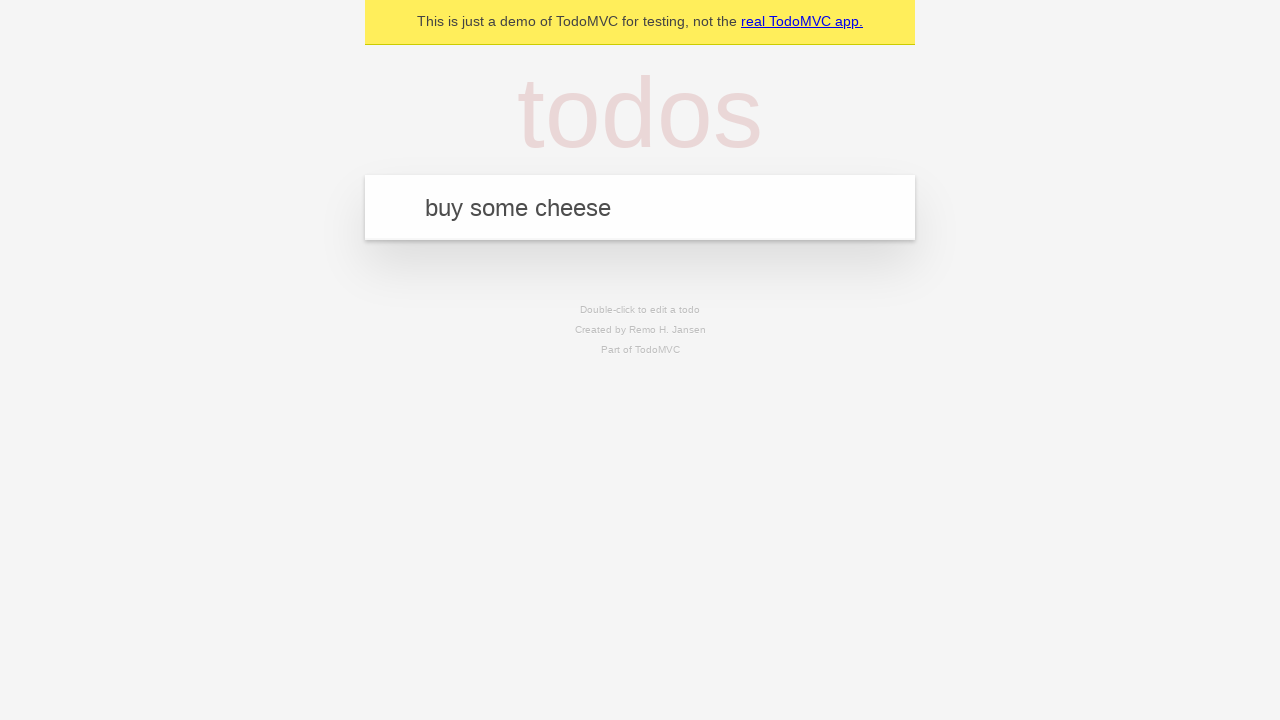

Pressed Enter to submit the todo item on internal:attr=[placeholder="What needs to be done?"i]
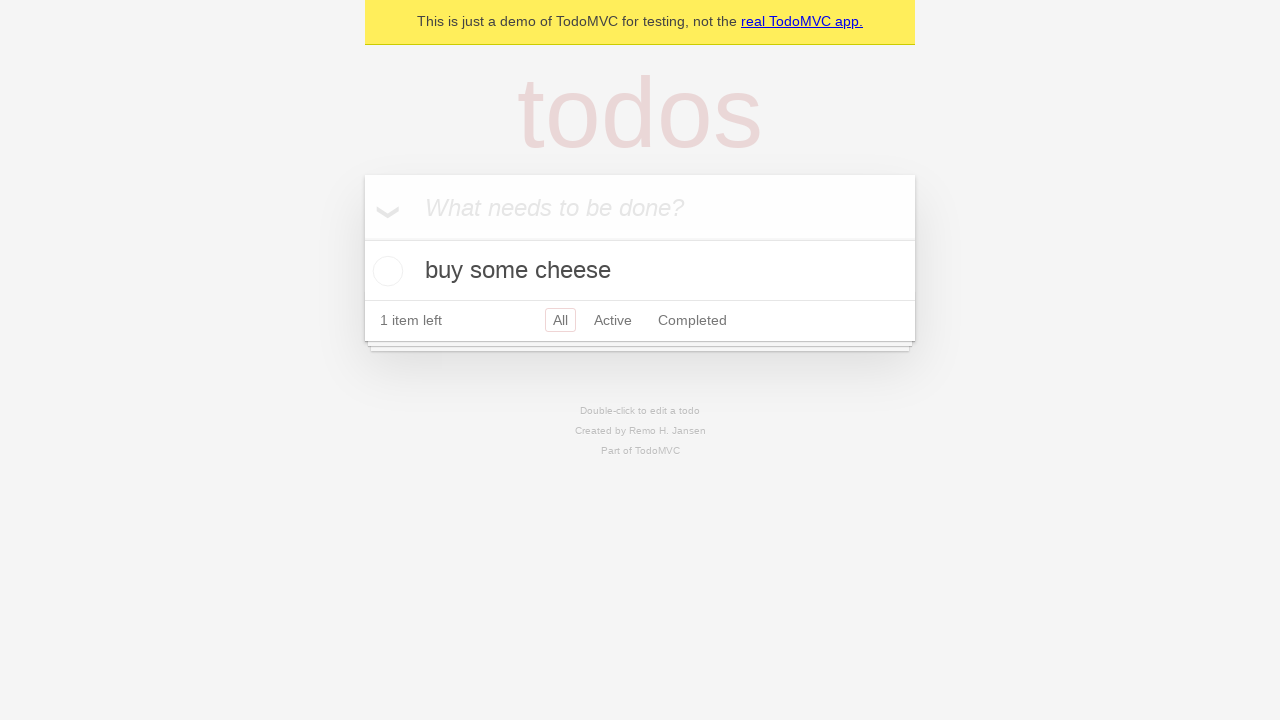

Todo item appeared in the list
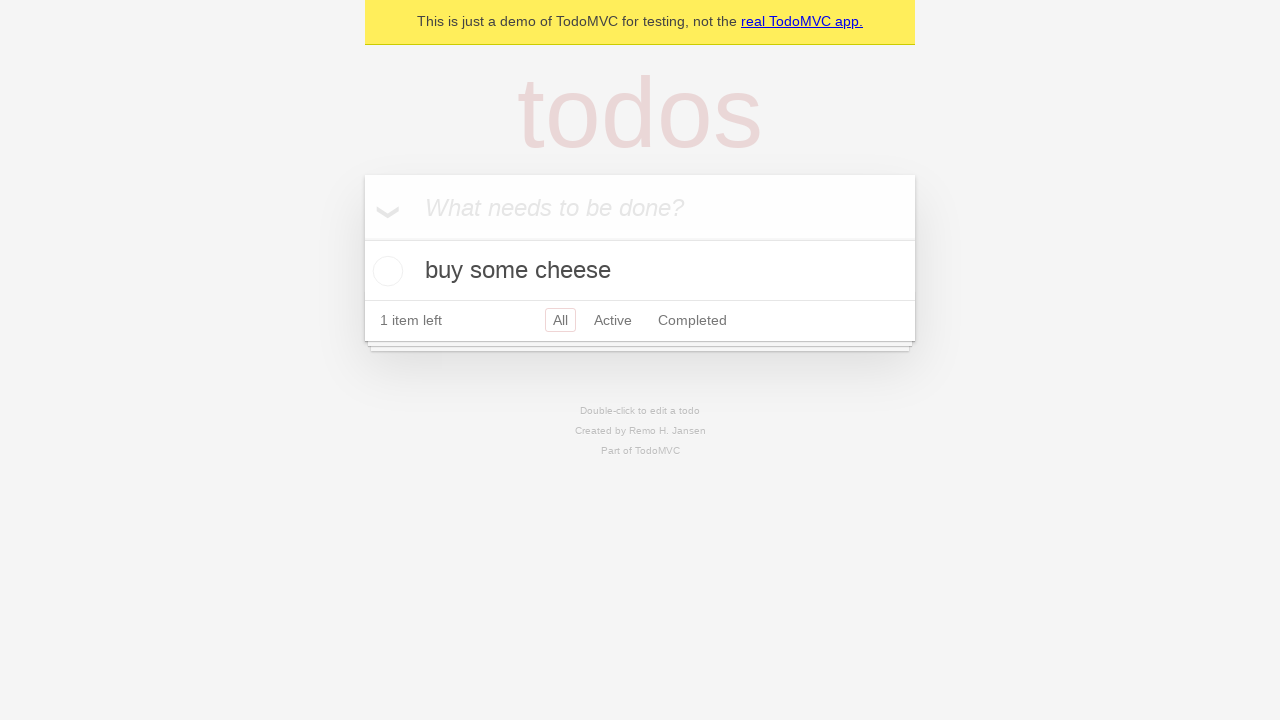

Verified that the input field was cleared after adding the item
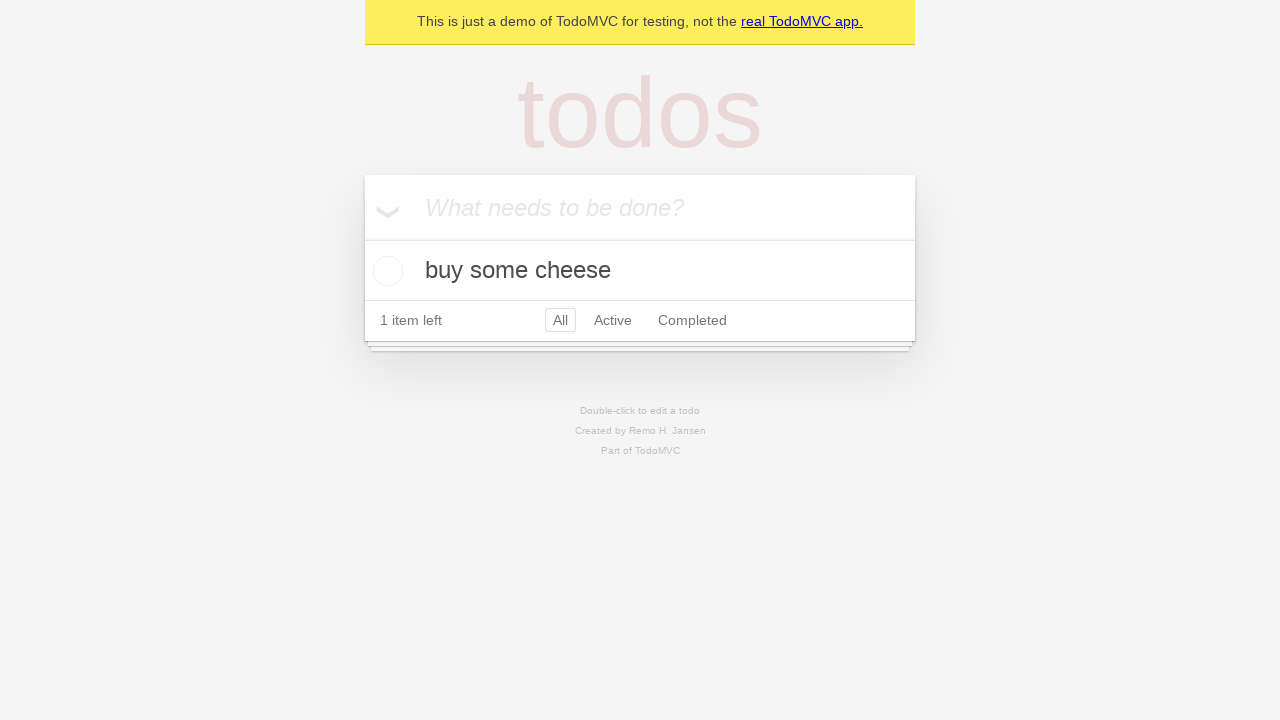

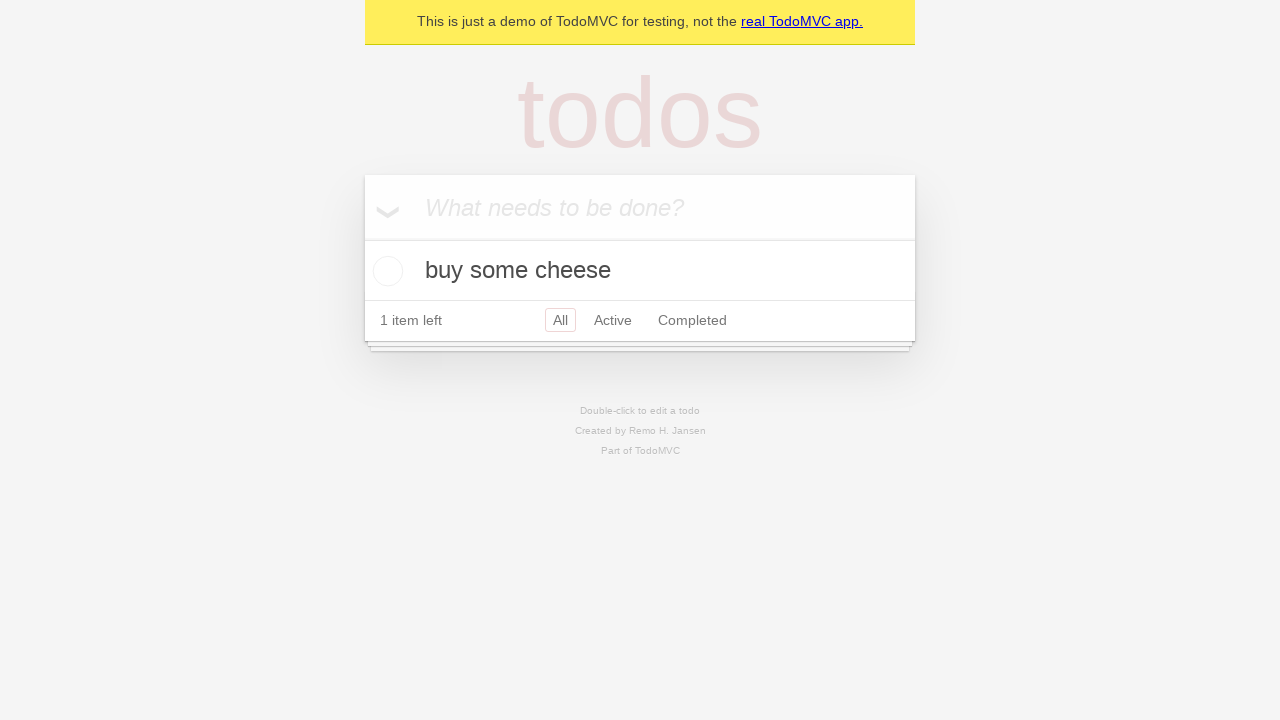